Tests toggling all items complete then unchecking to clear completed state

Starting URL: https://demo.playwright.dev/todomvc

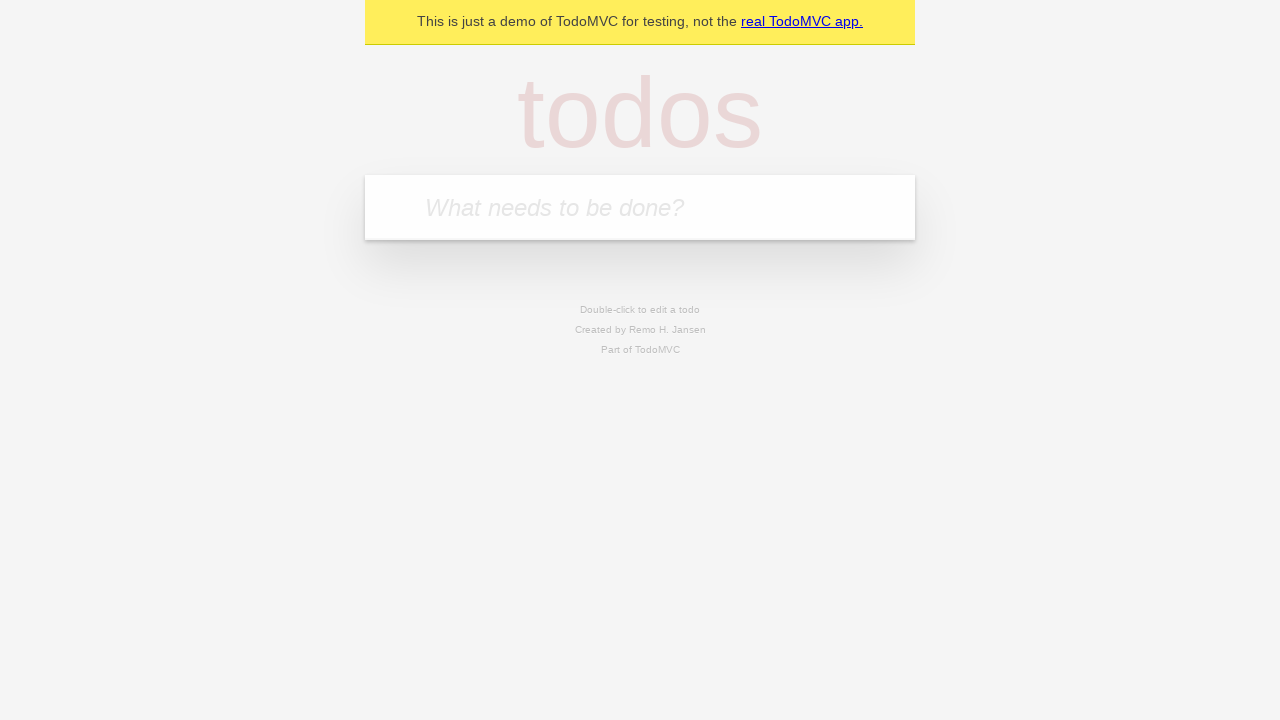

Filled todo input with 'buy some cheese' on internal:attr=[placeholder="What needs to be done?"i]
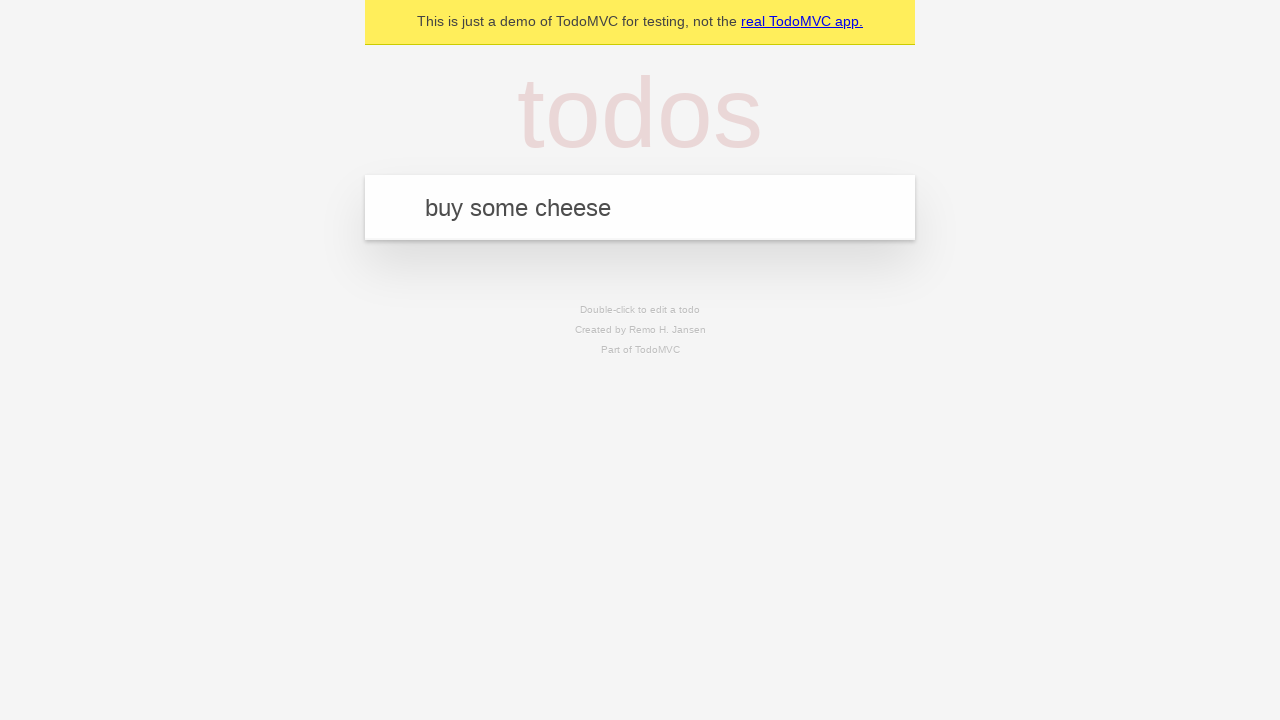

Pressed Enter to create first todo on internal:attr=[placeholder="What needs to be done?"i]
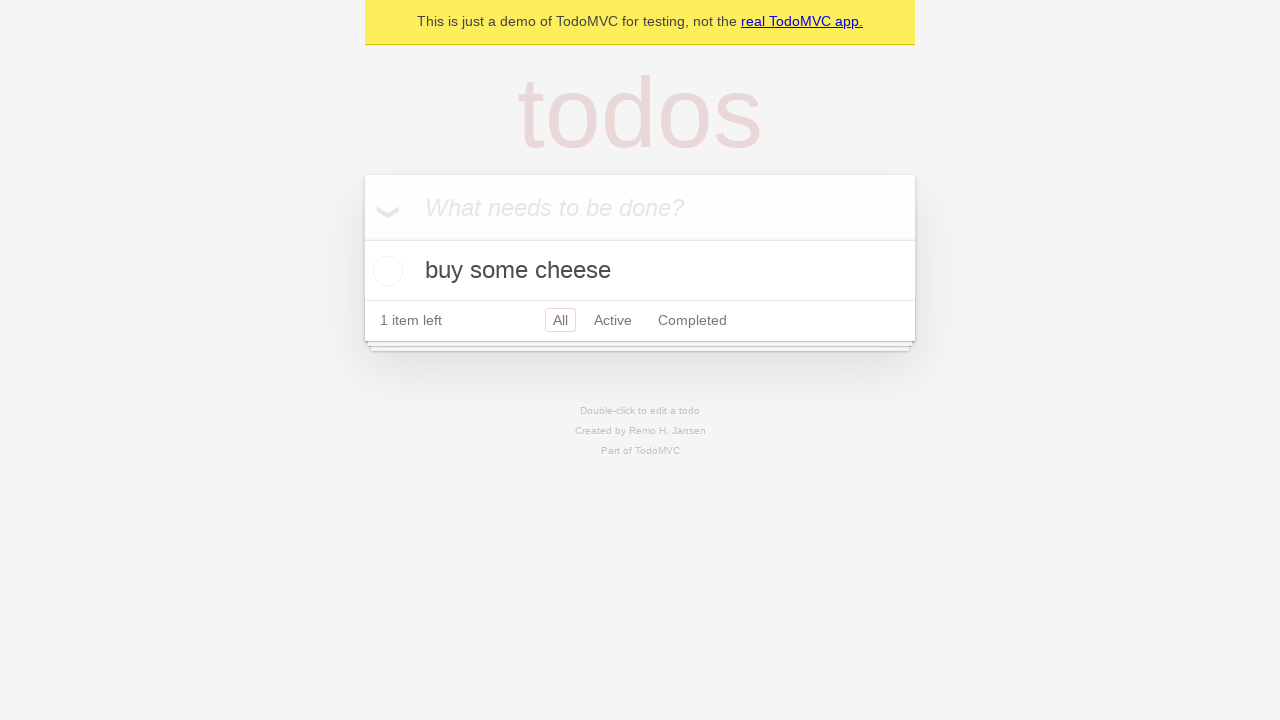

Filled todo input with 'feed the cat' on internal:attr=[placeholder="What needs to be done?"i]
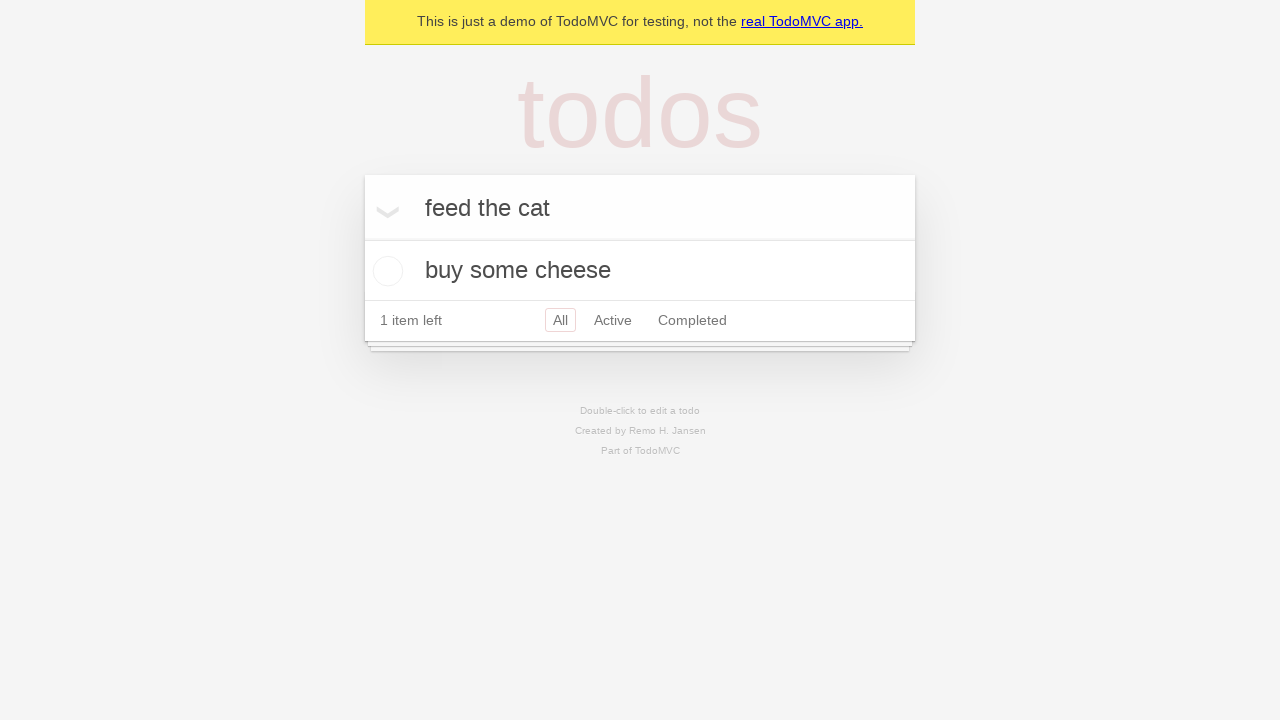

Pressed Enter to create second todo on internal:attr=[placeholder="What needs to be done?"i]
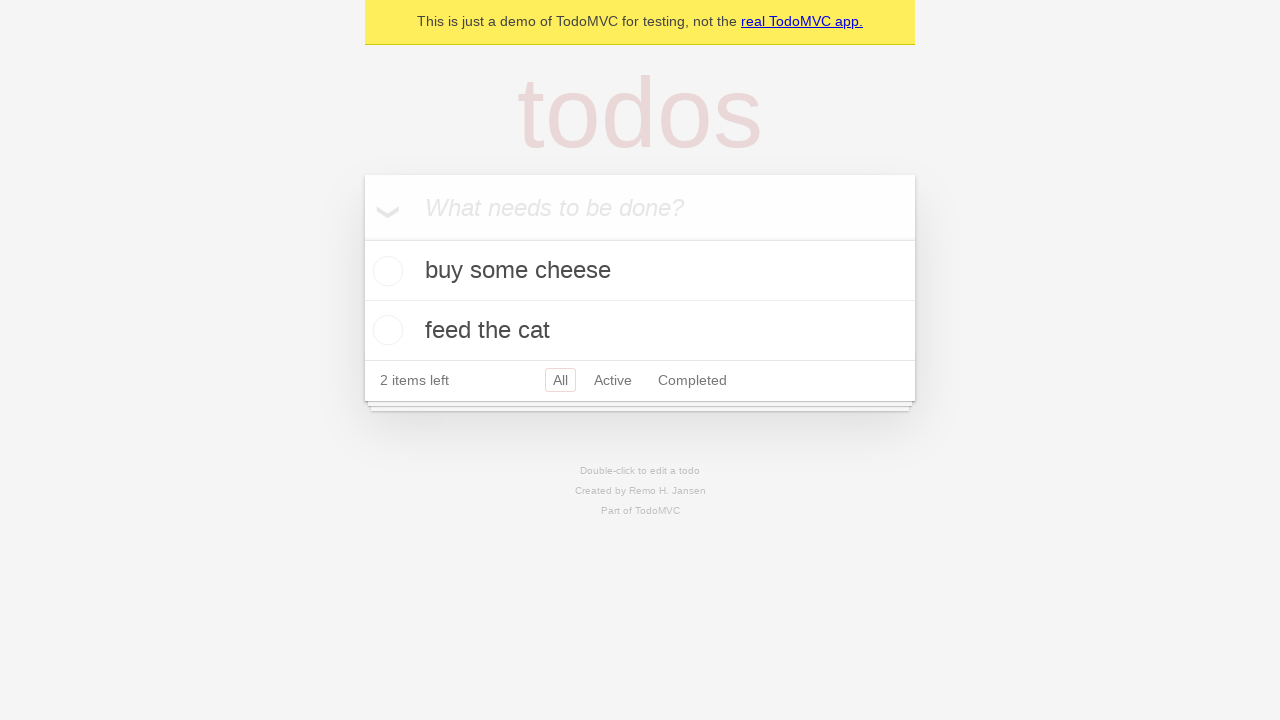

Filled todo input with 'book a doctors appointment' on internal:attr=[placeholder="What needs to be done?"i]
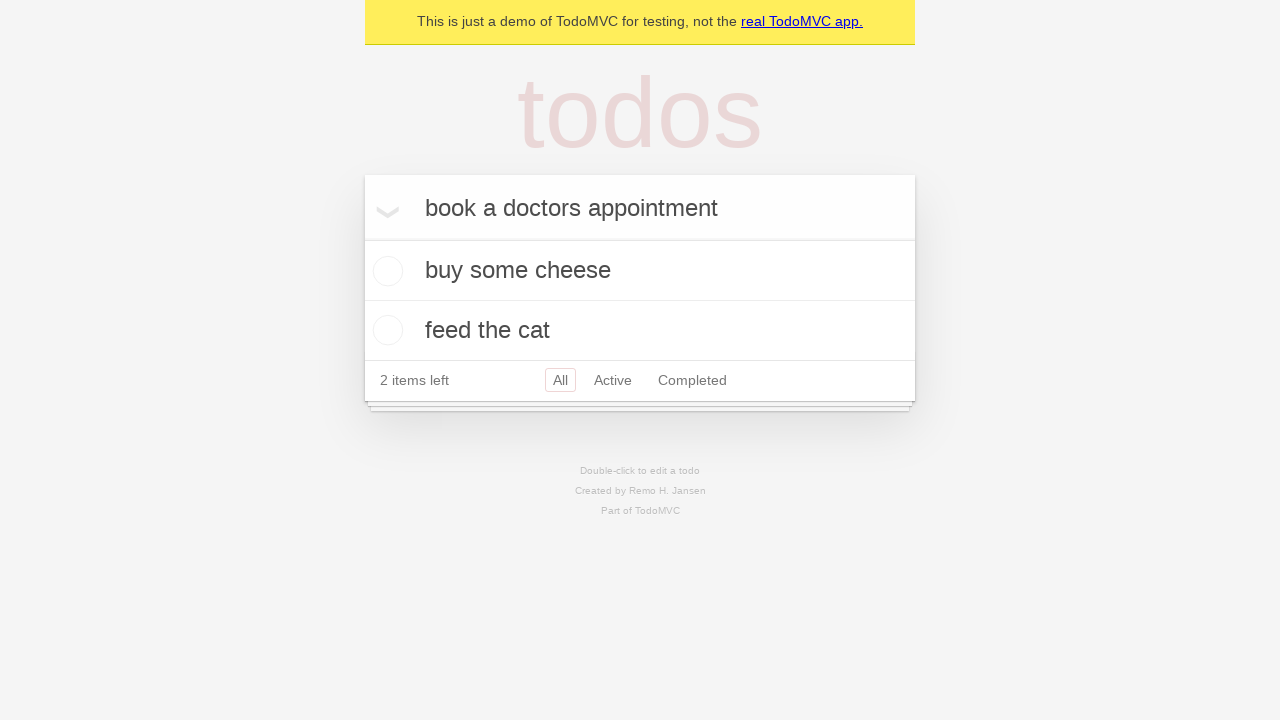

Pressed Enter to create third todo on internal:attr=[placeholder="What needs to be done?"i]
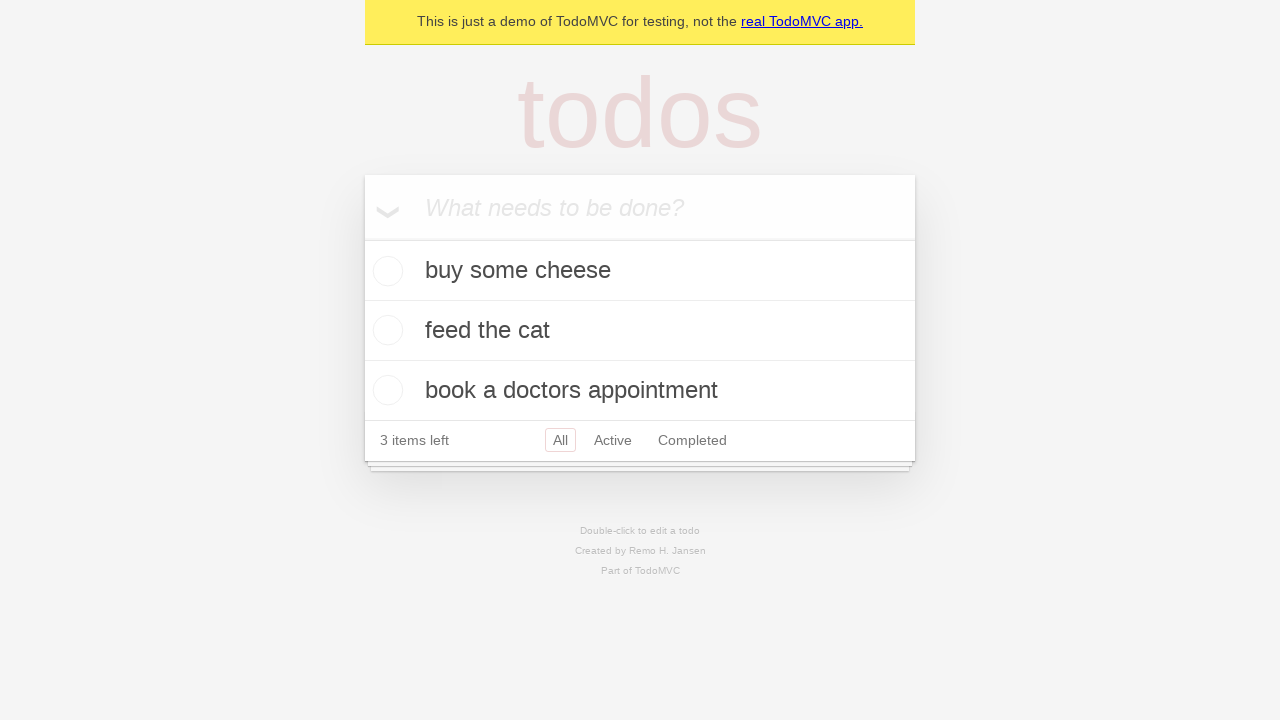

Checked 'Mark all as complete' checkbox to toggle all items complete at (362, 238) on internal:label="Mark all as complete"i
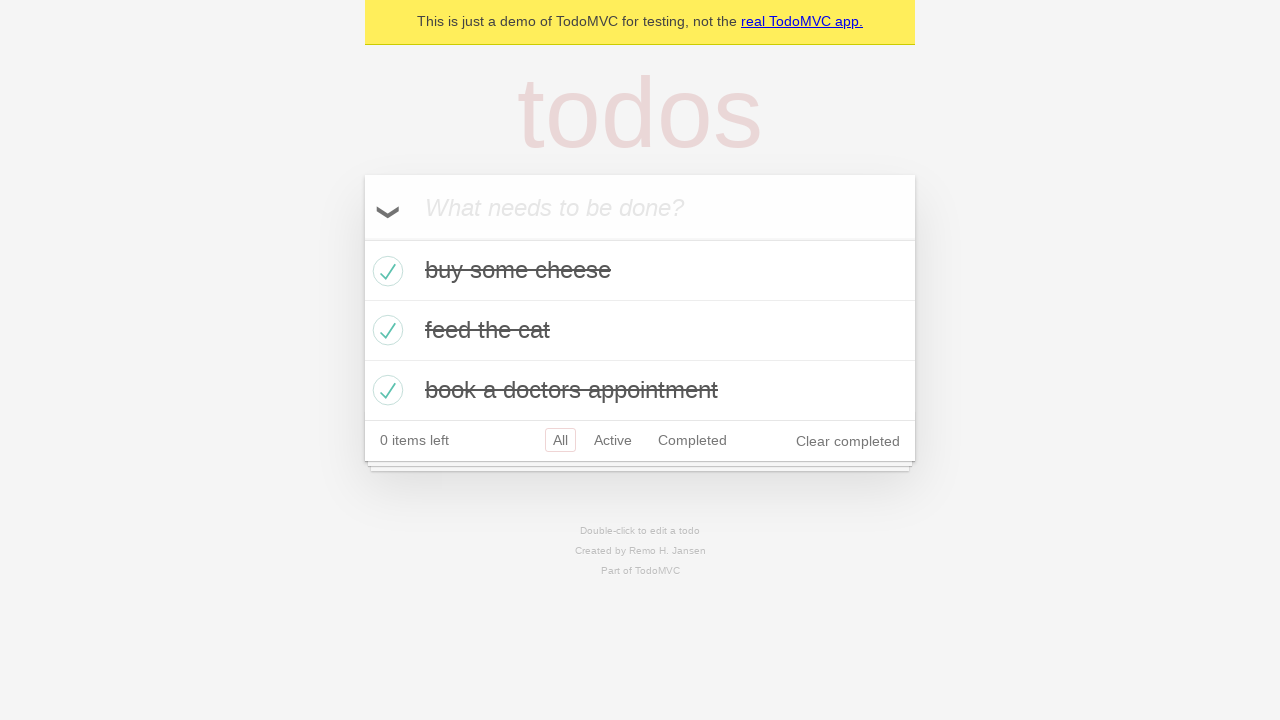

Unchecked 'Mark all as complete' checkbox to clear all completed state at (362, 238) on internal:label="Mark all as complete"i
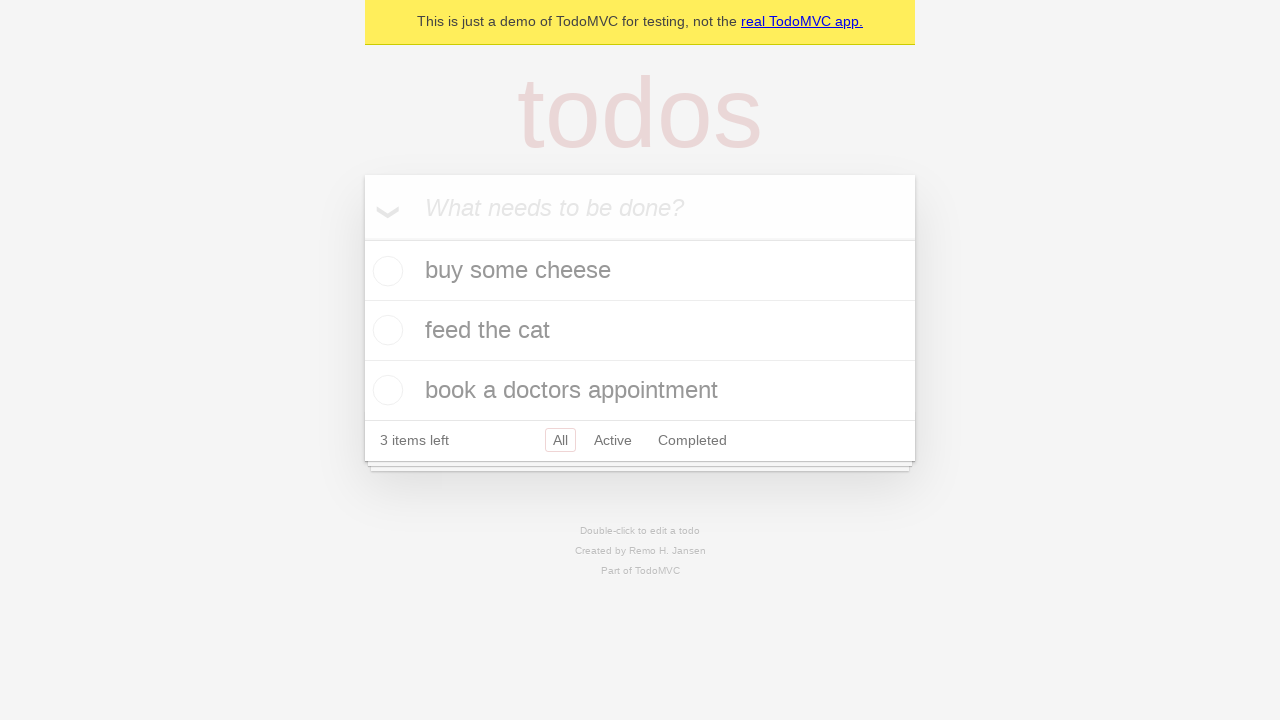

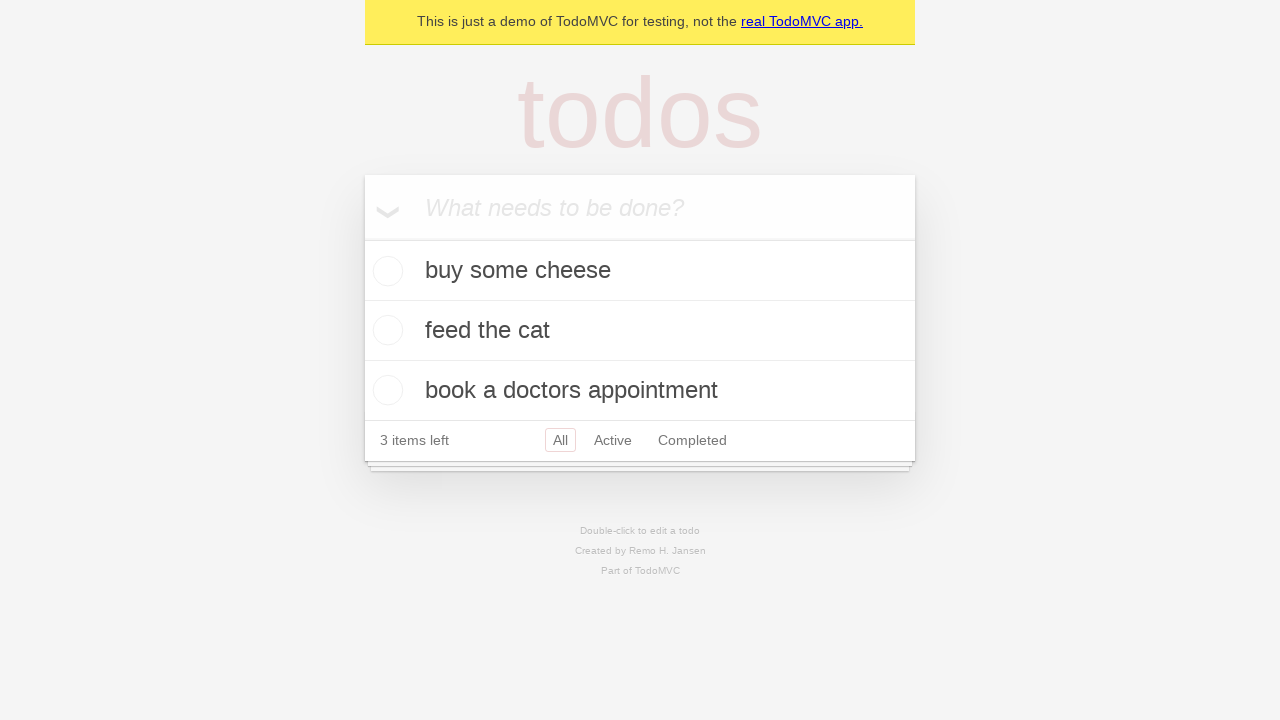